Tests various button operations including clicking, checking if enabled, getting position, color, and dimensions of buttons on a test page

Starting URL: https://leafground.com/button.xhtml

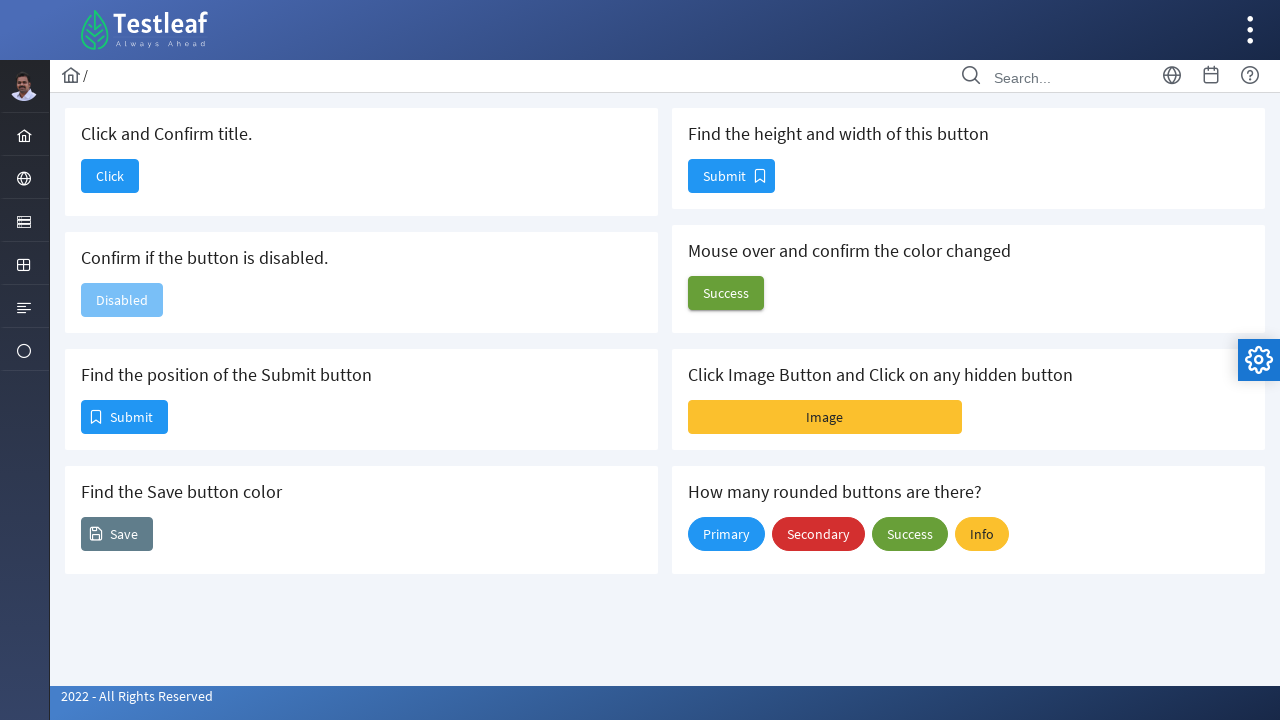

Clicked the 'Click' button at (110, 176) on xpath=//span[text()='Click']
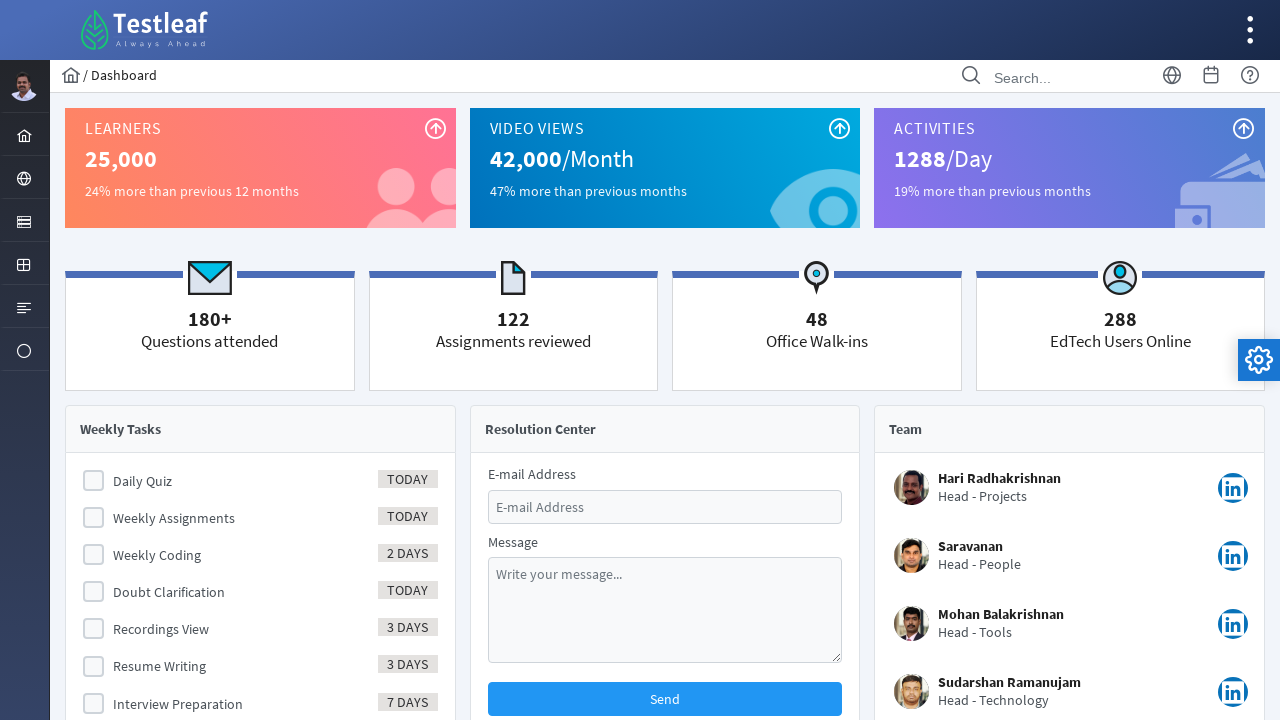

Verified page title is 'Dashboard'
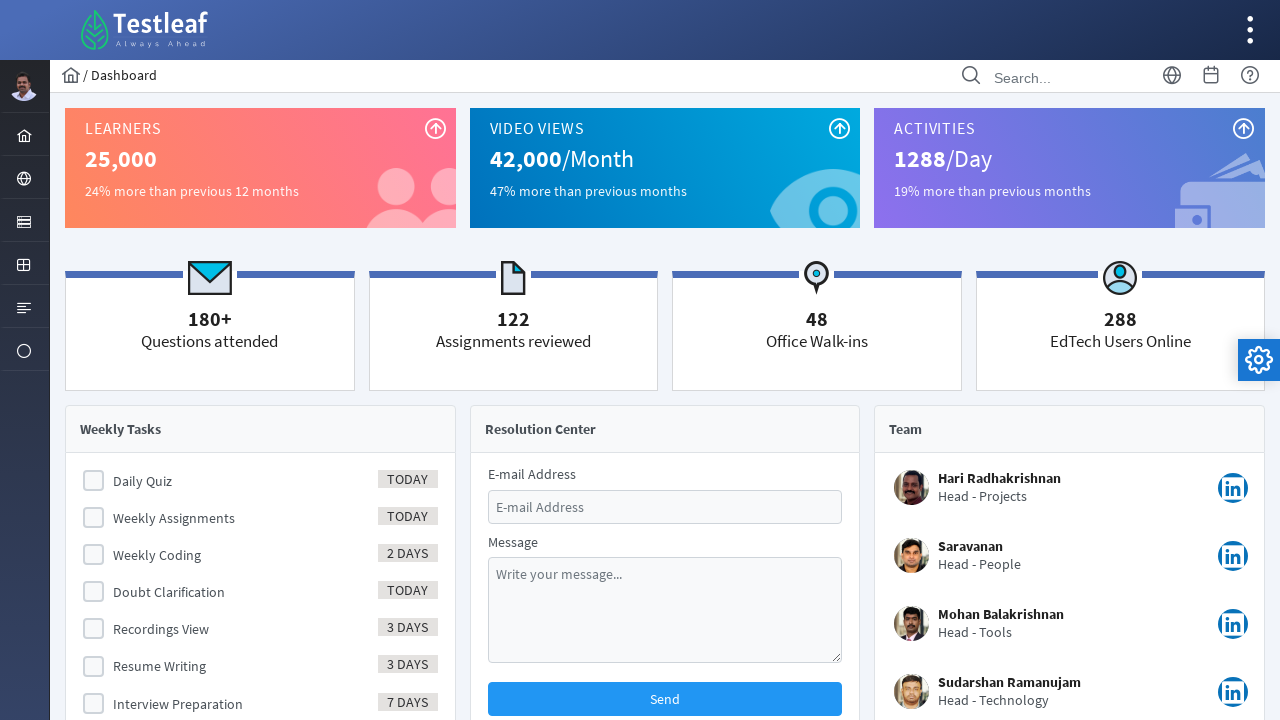

Navigated back to button page
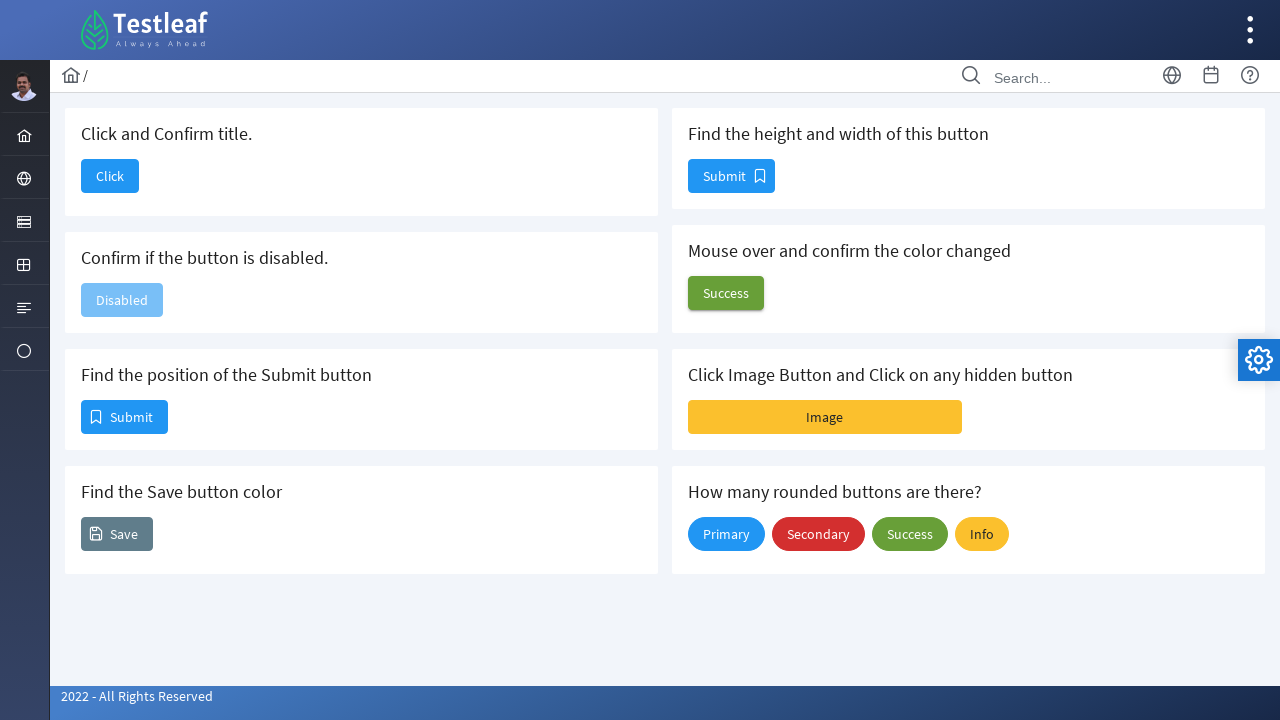

Checked if button is enabled: False
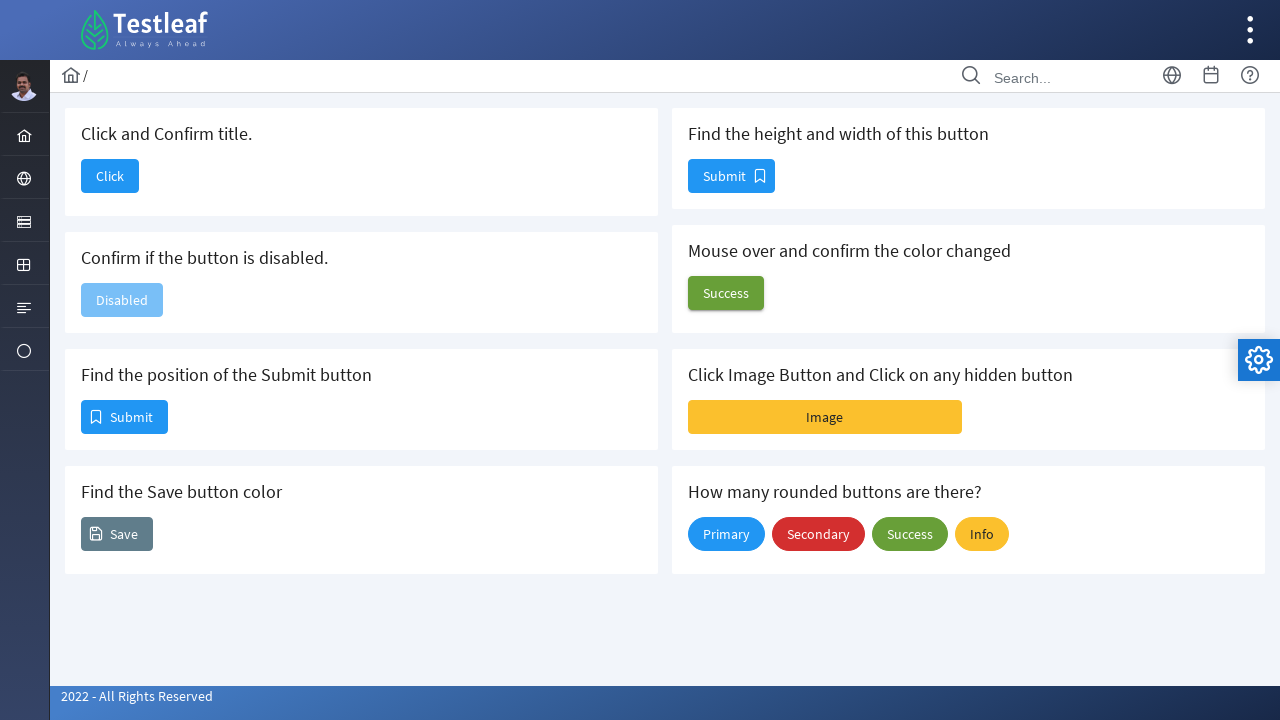

Retrieved button position: x=81, y=400
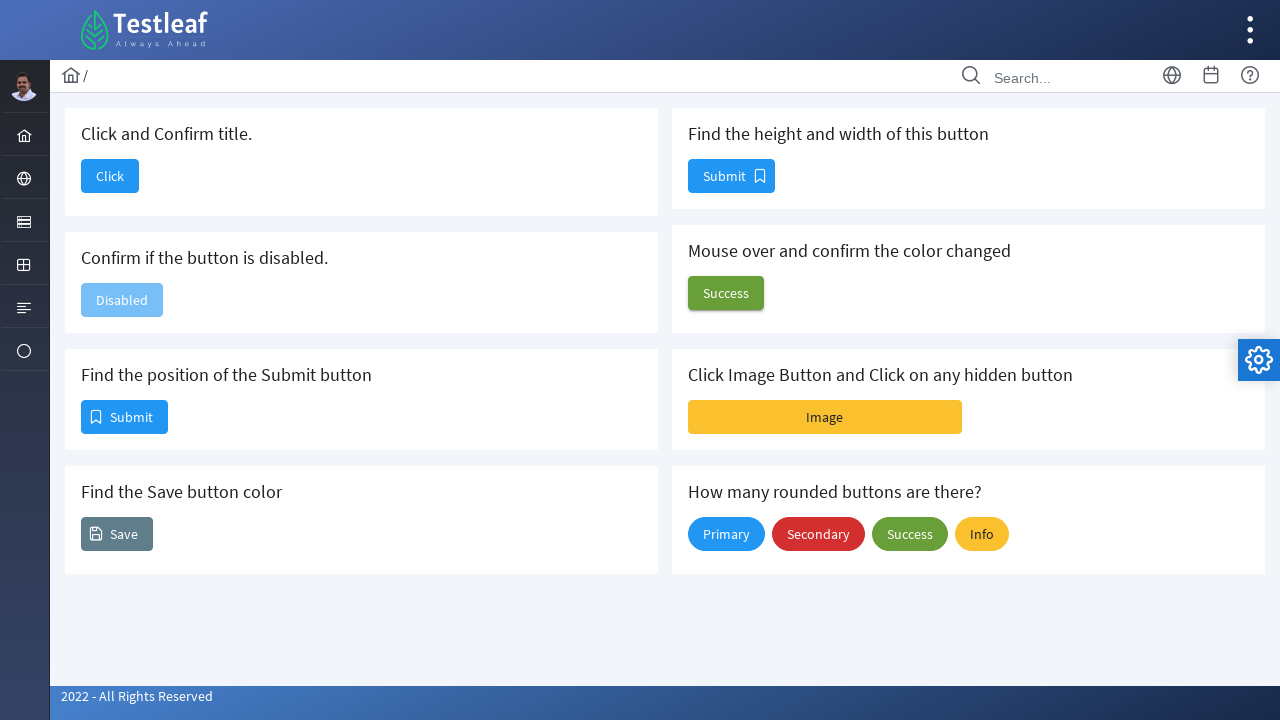

Retrieved button color: rgb(255, 255, 255)
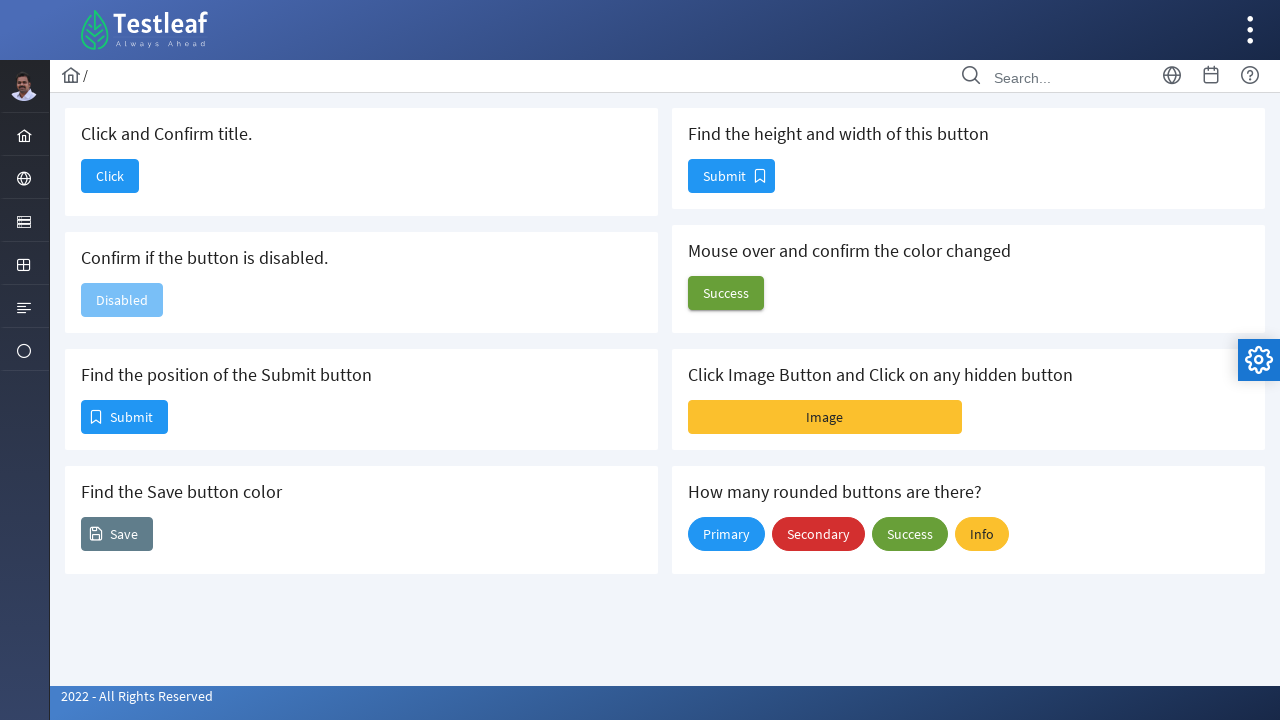

Retrieved submit button dimensions: height=34, width=87
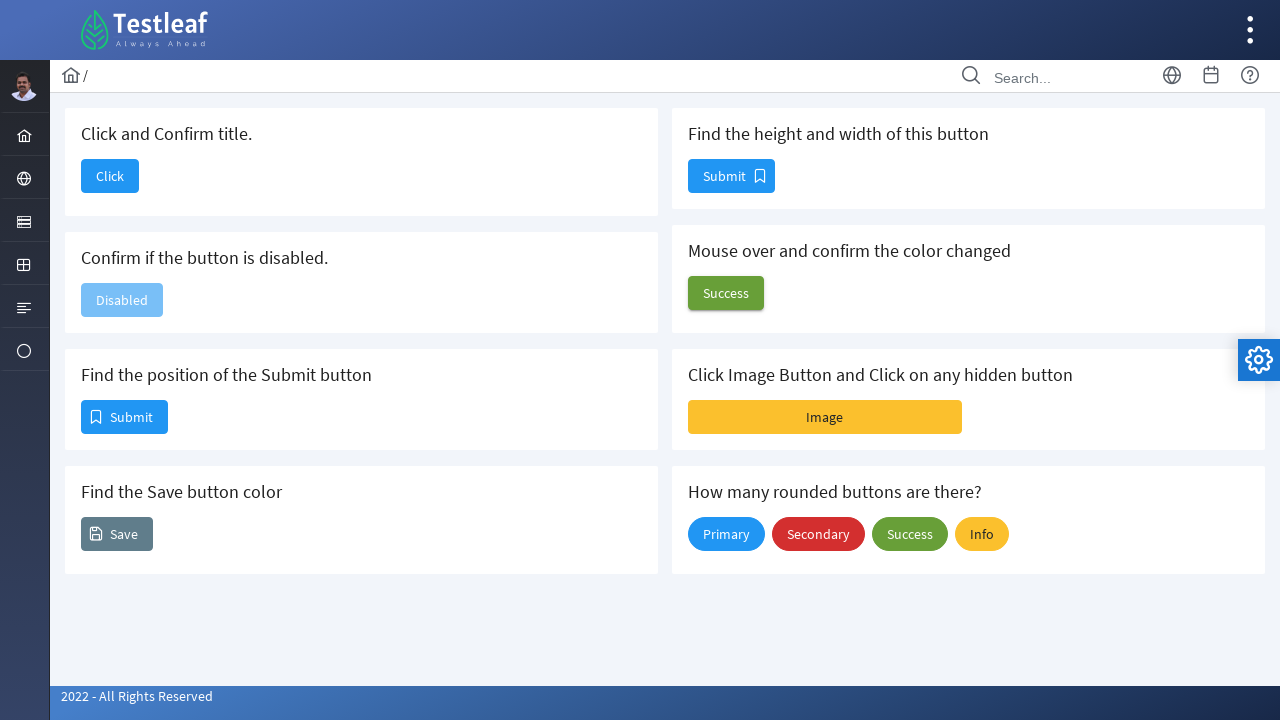

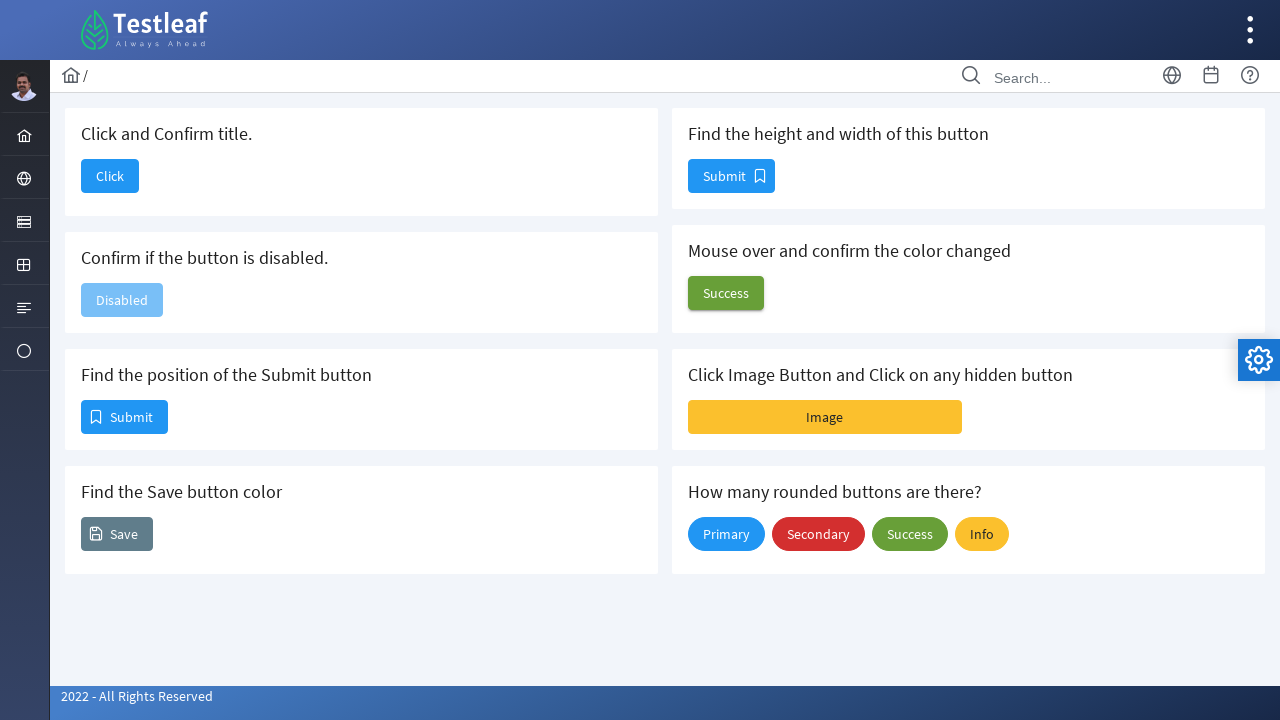